Tests filling two password input fields on the form

Starting URL: http://sahitest.com/demo/formTest.htm

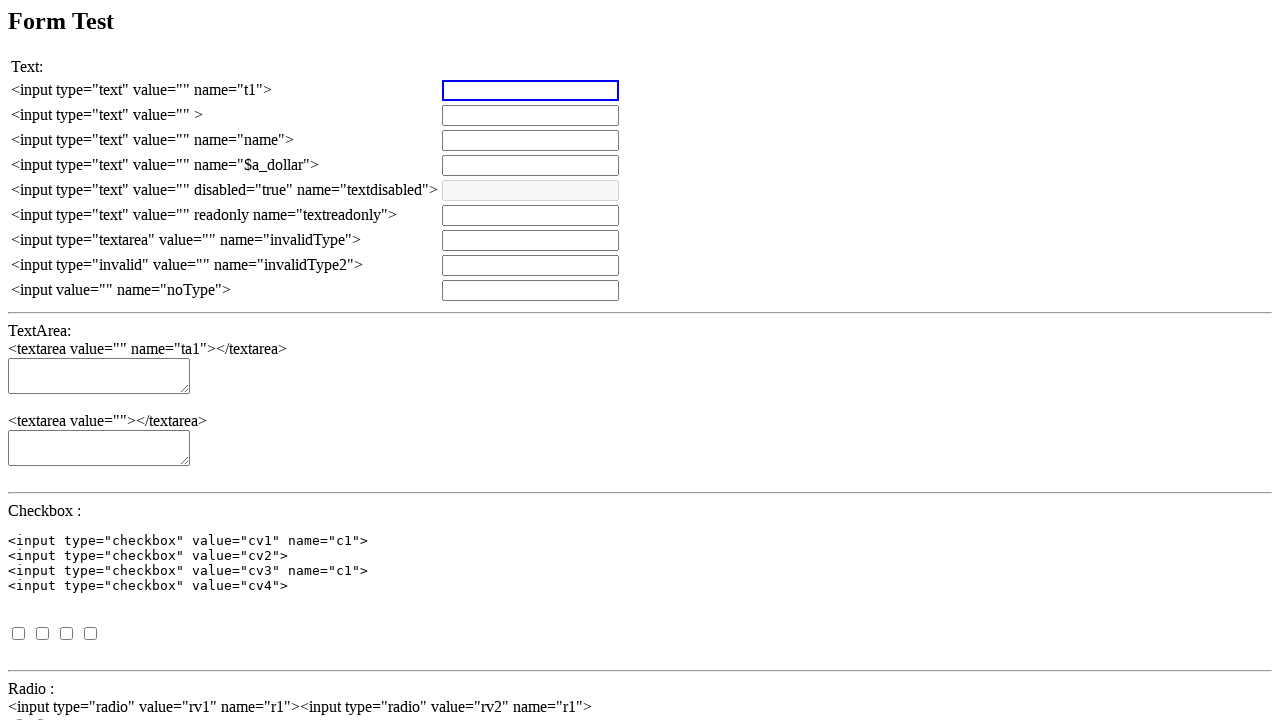

Set up dialog handler to accept alerts
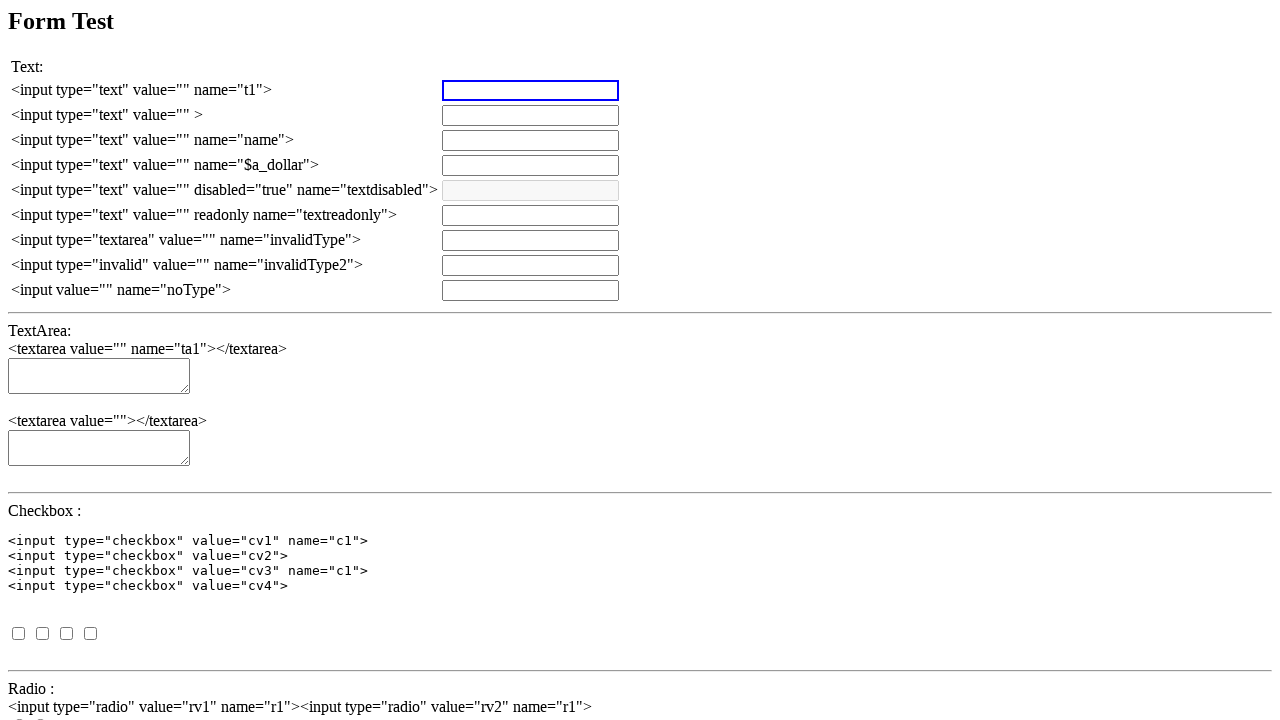

Filled first password field (p1) with test input on xpath=//input[@type='password' and @name='p1']
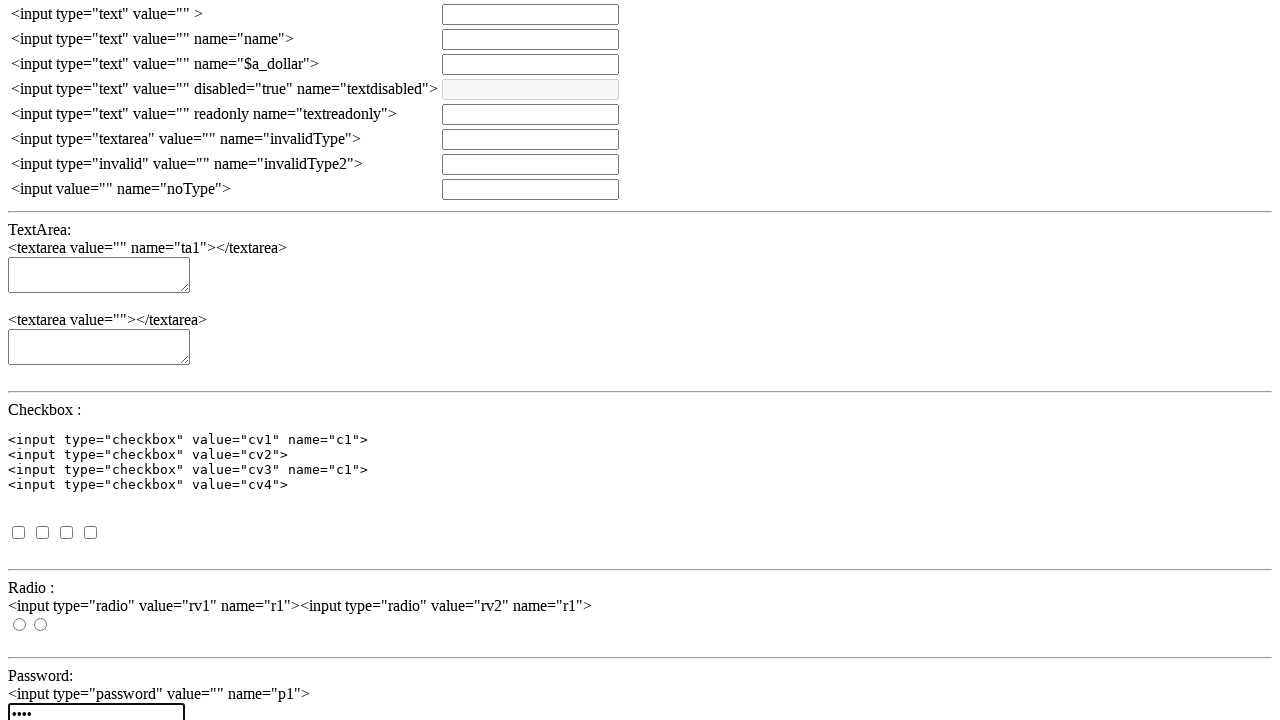

Filled second password field with test data on xpath=//input[@type='password' and not(@name='p1')]
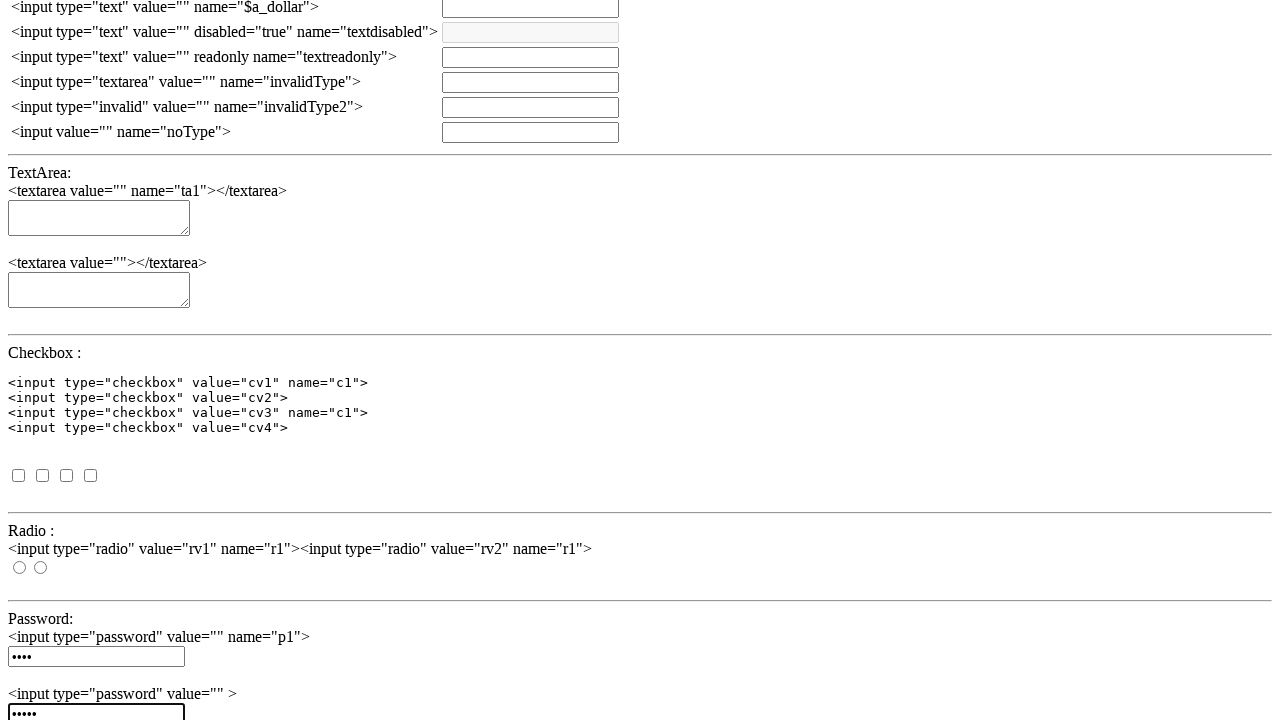

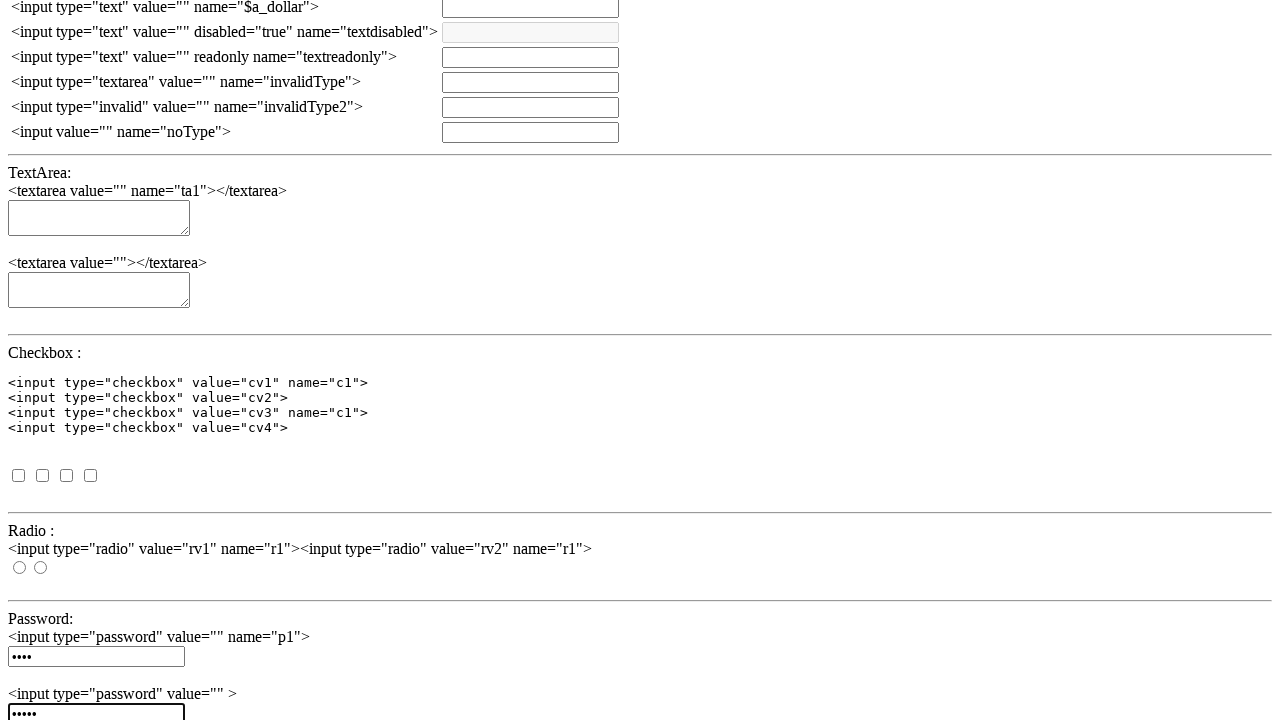